Tests the Playwright homepage by verifying the page title contains "Playwright", checking the "Get Started" link has the correct href attribute, clicking it, and verifying navigation to the intro page.

Starting URL: https://playwright.dev

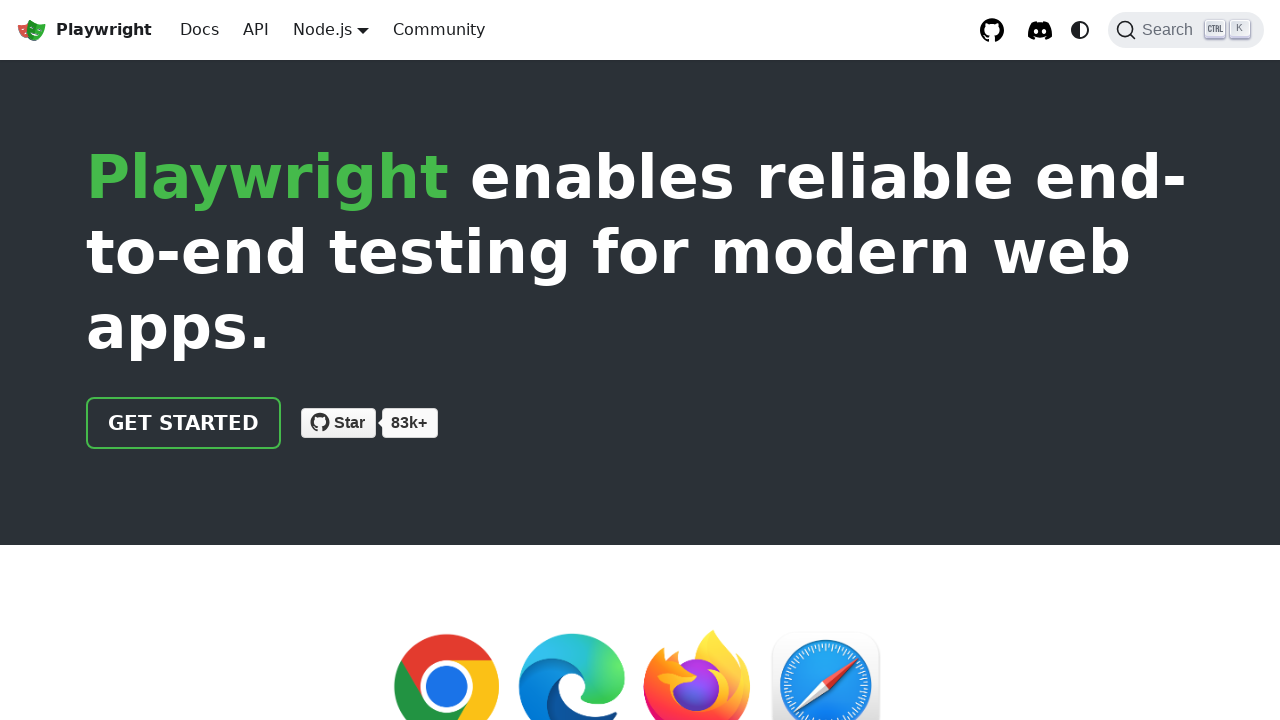

Verified page title contains 'Playwright'
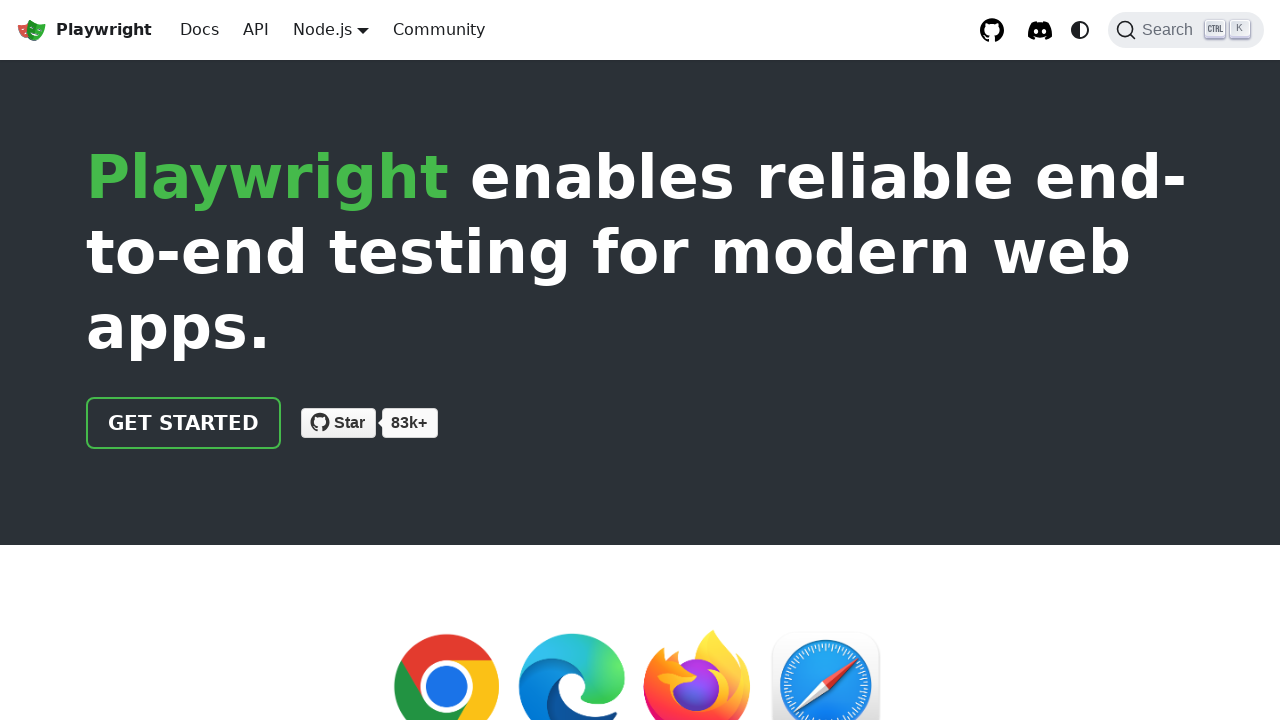

Located 'Get Started' link element
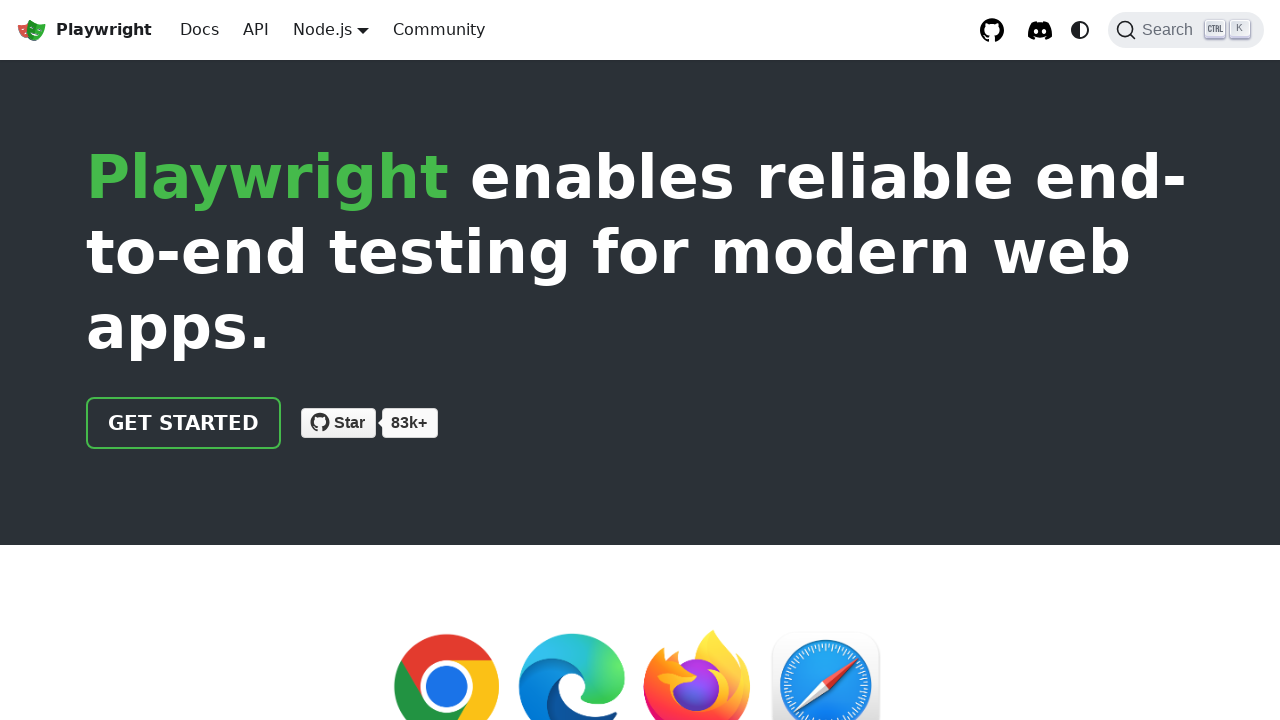

Verified 'Get Started' link href attribute equals '/docs/intro'
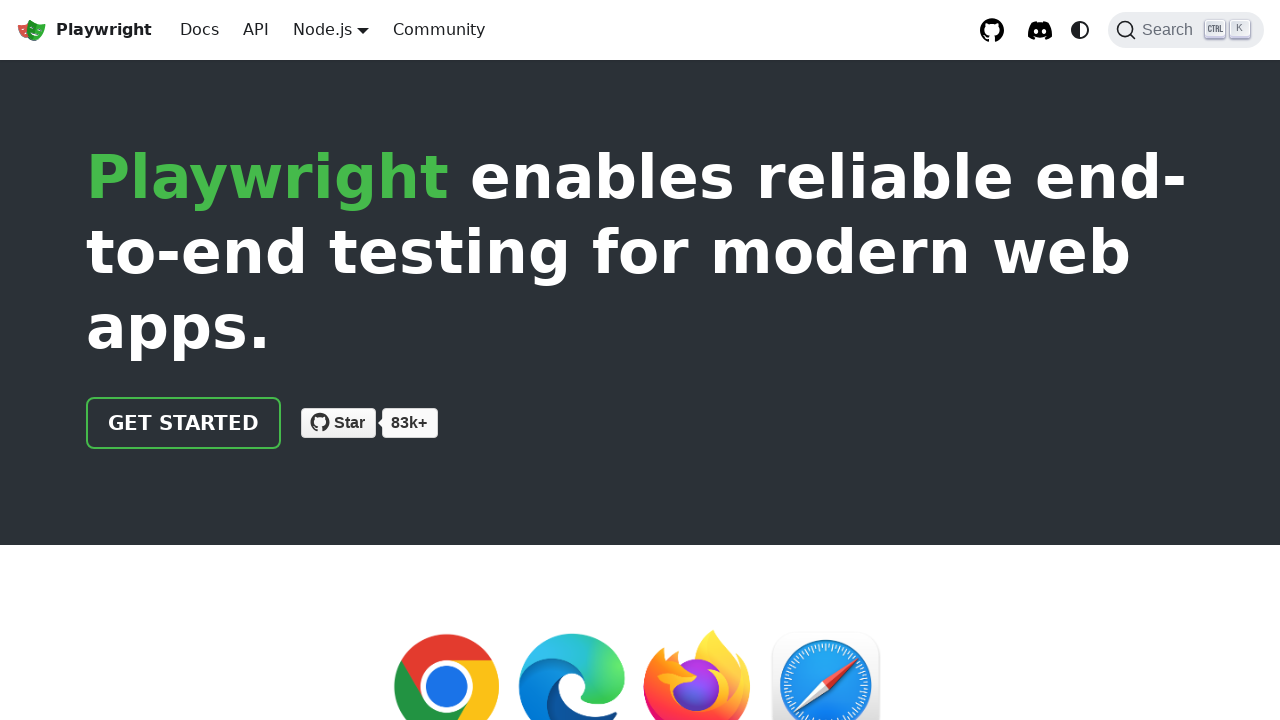

Clicked 'Get Started' link at (184, 423) on text=Get Started
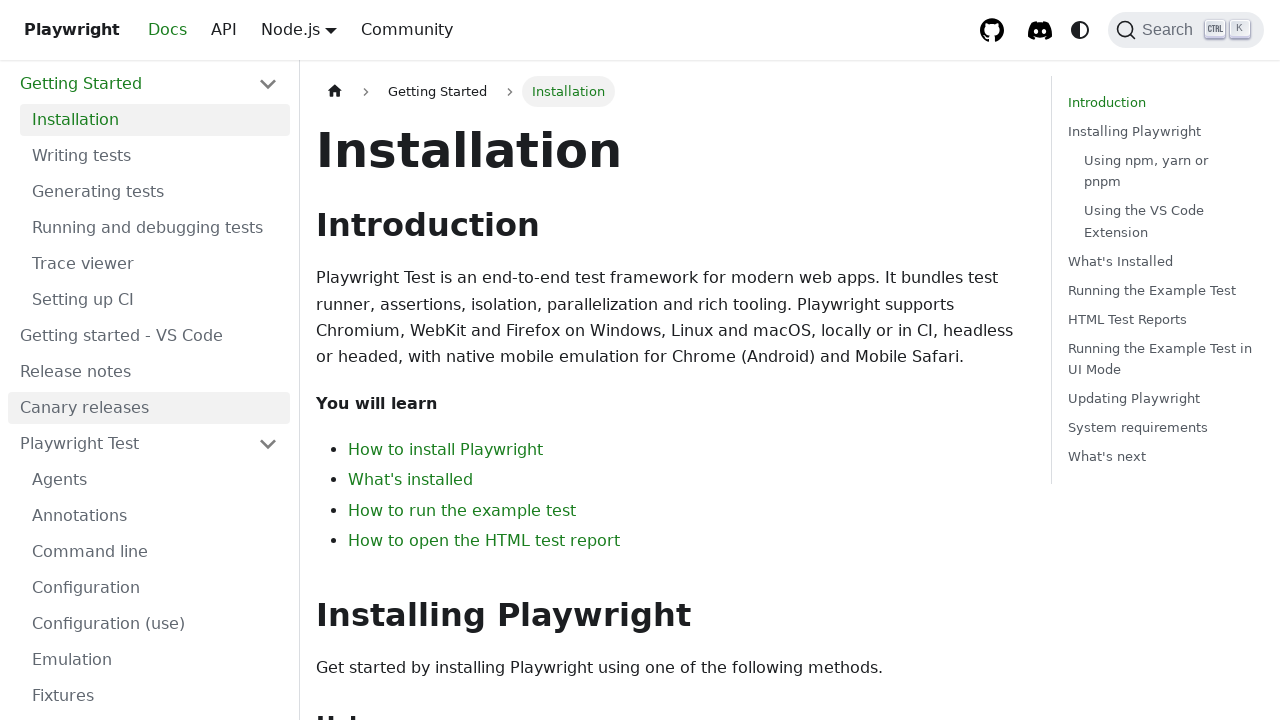

Navigated to intro page and URL contains 'intro'
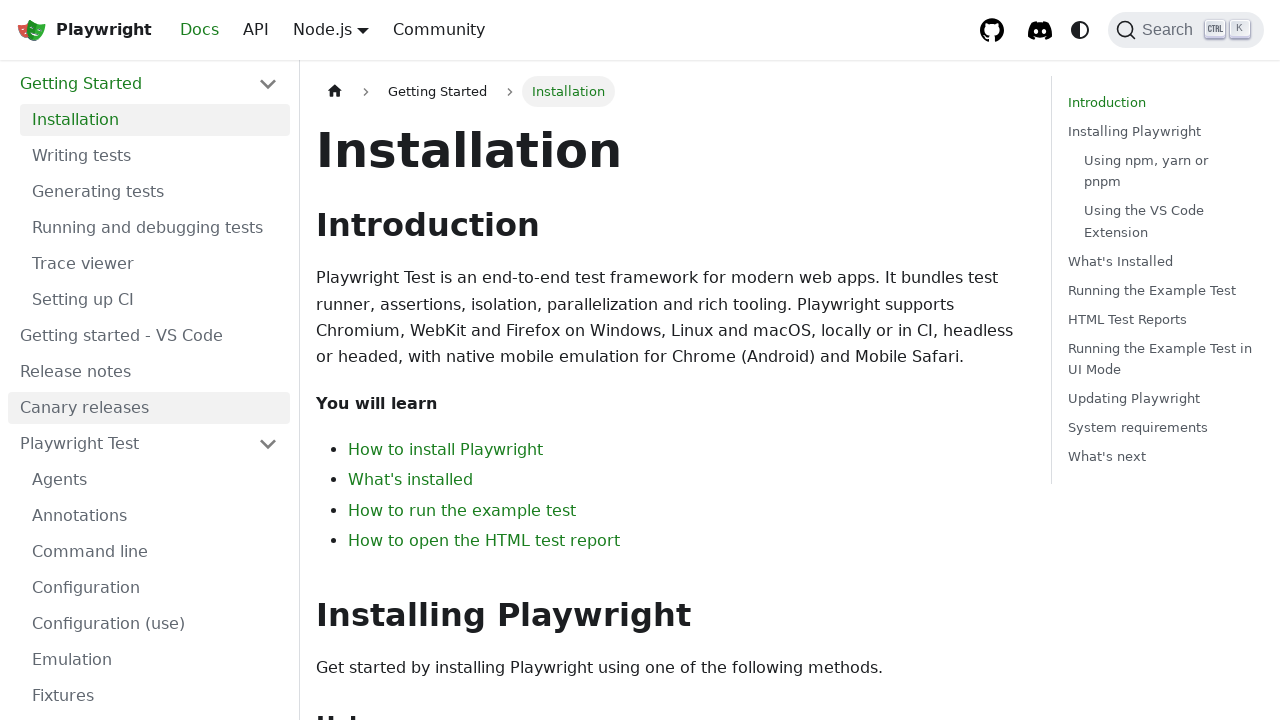

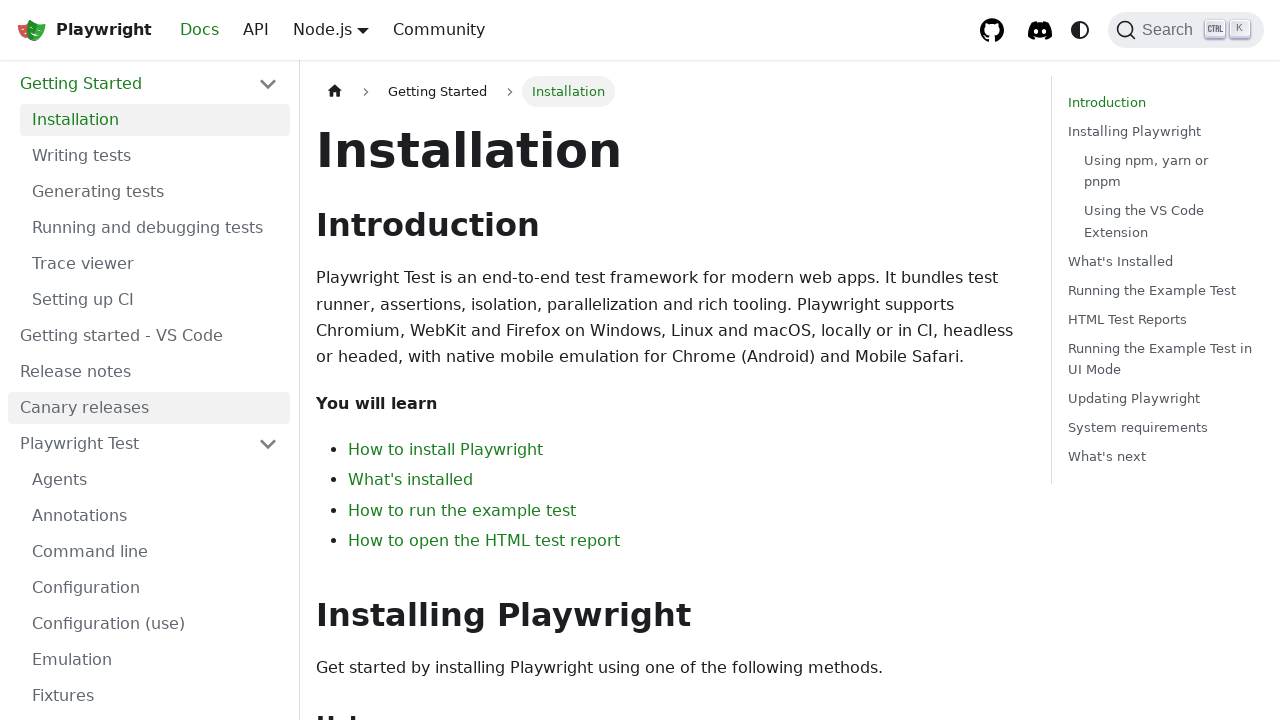